Tests alternative wait strategies for AJAX requests including waiting for selector, waiting for API response, and verifying loaded content.

Starting URL: http://uitestingplayground.com/ajax

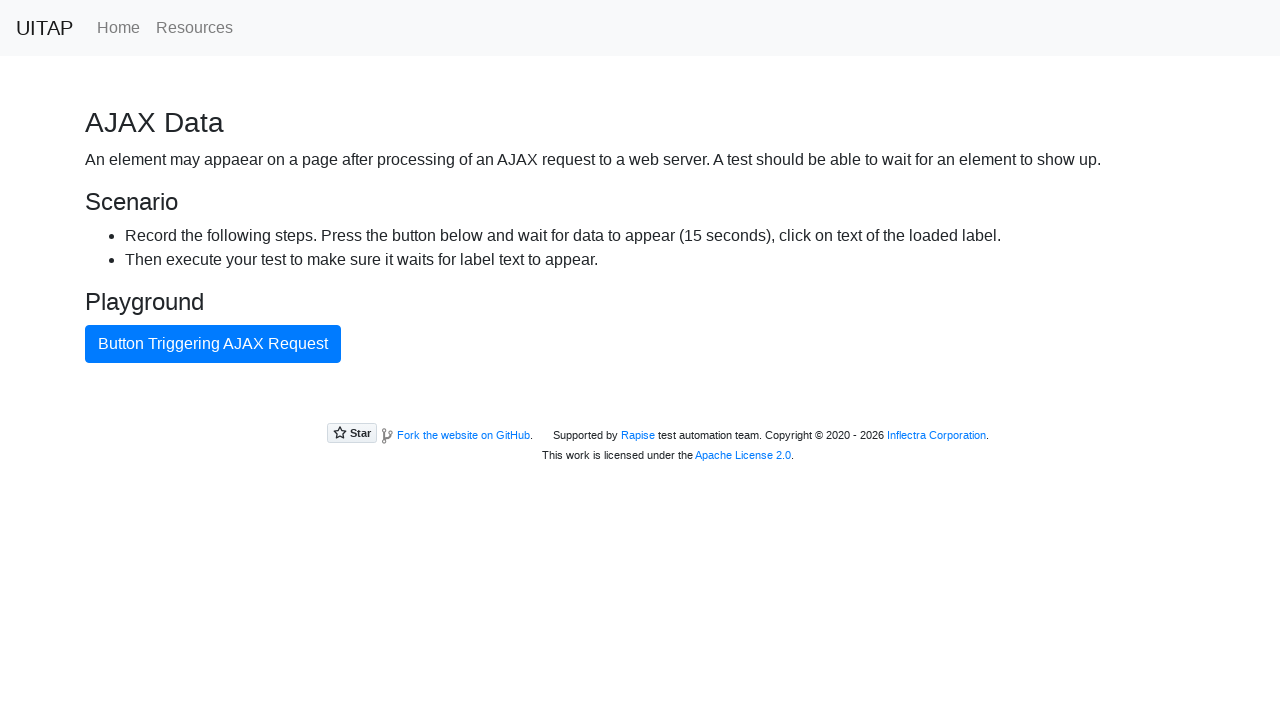

Clicked button triggering AJAX request at (213, 344) on internal:text="Button Triggering AJAX Request"i
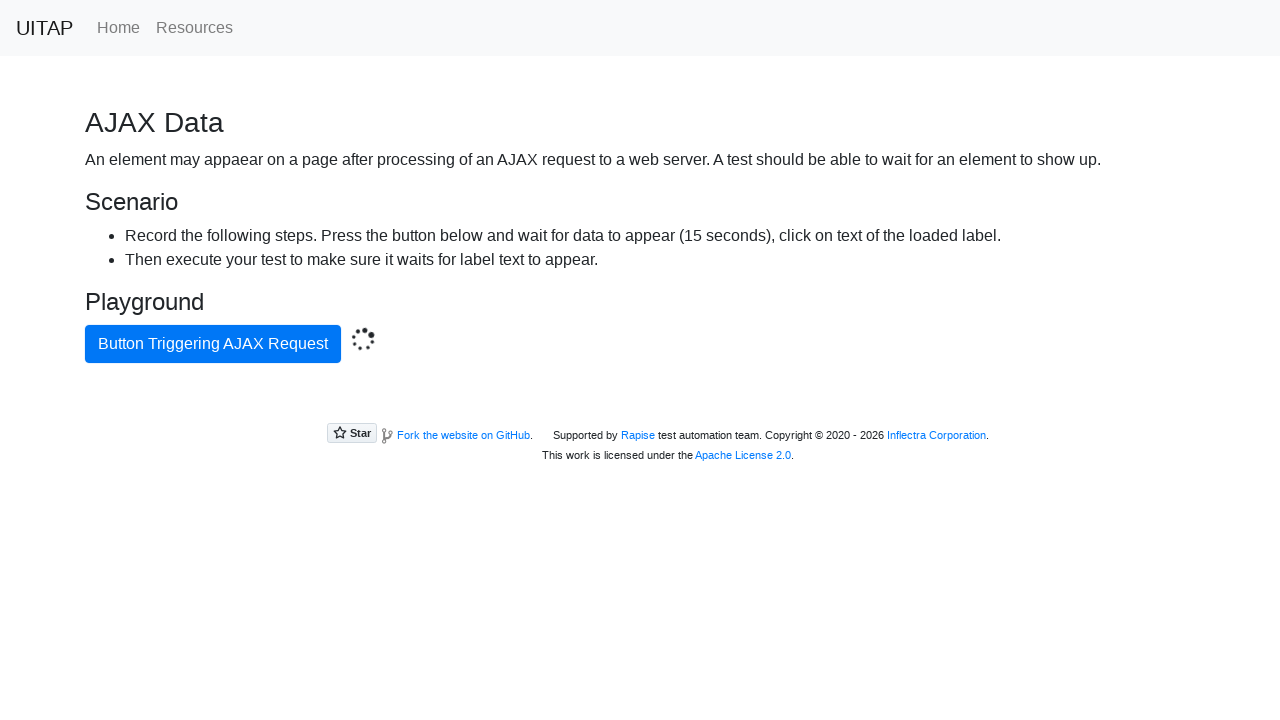

Success element appeared after AJAX request
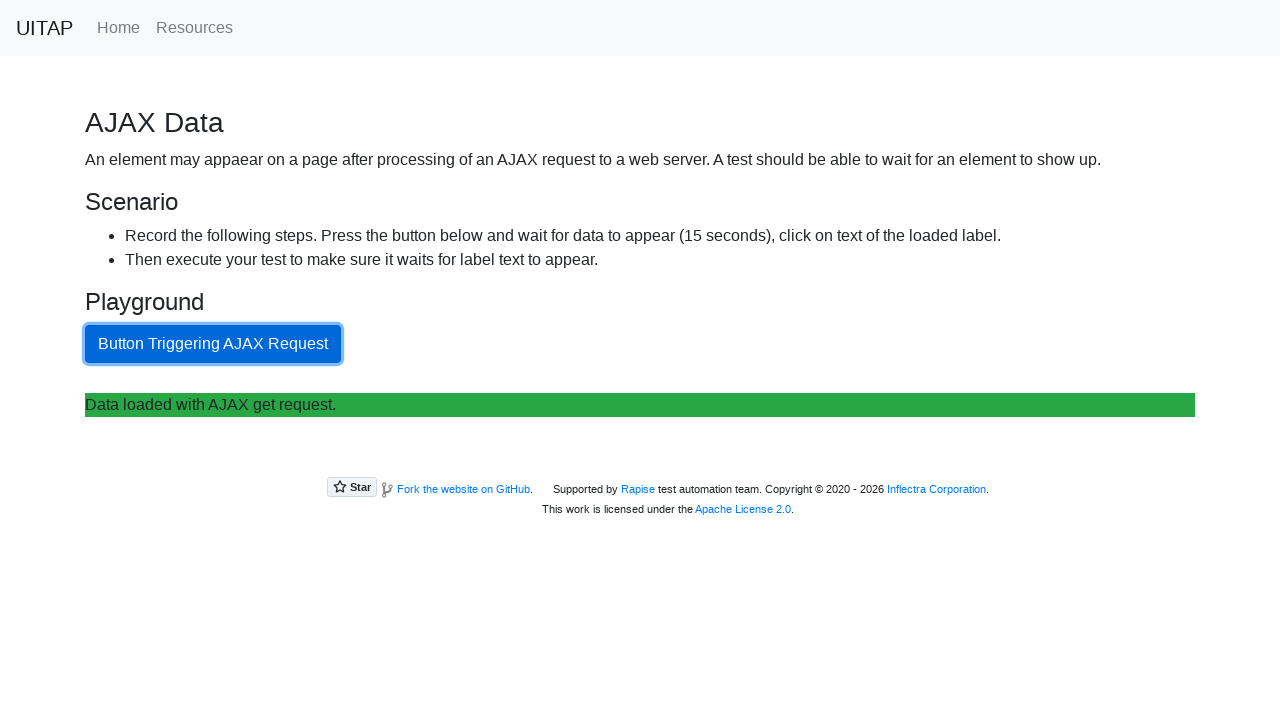

Clicked success button with AJAX loaded content at (640, 405) on .bg-success
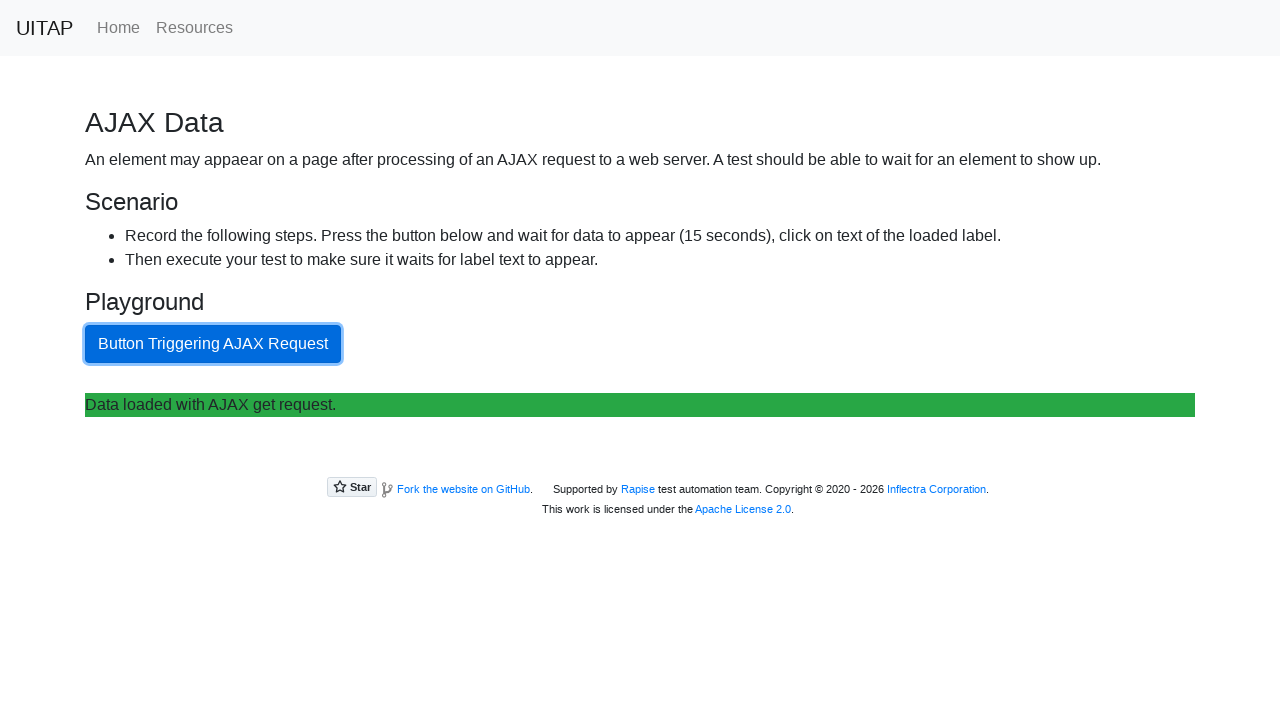

Retrieved text content from success element
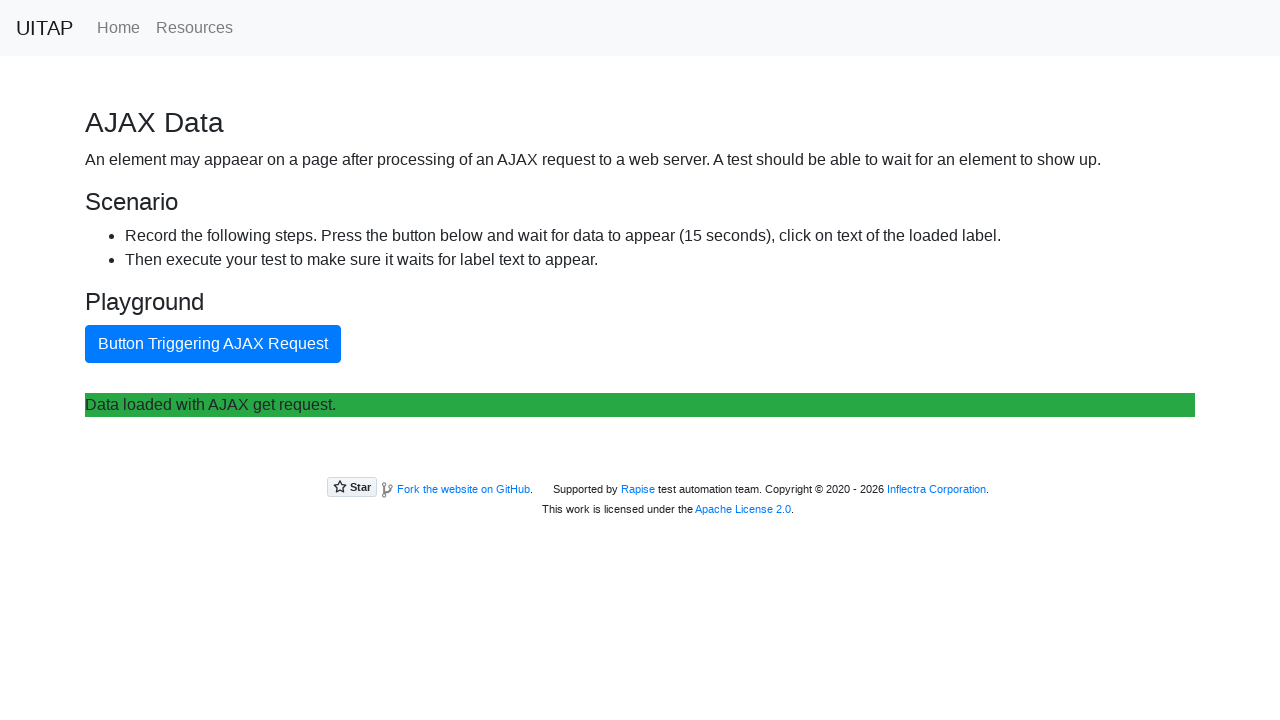

Verified success message contains 'Data loaded with AJAX get request.'
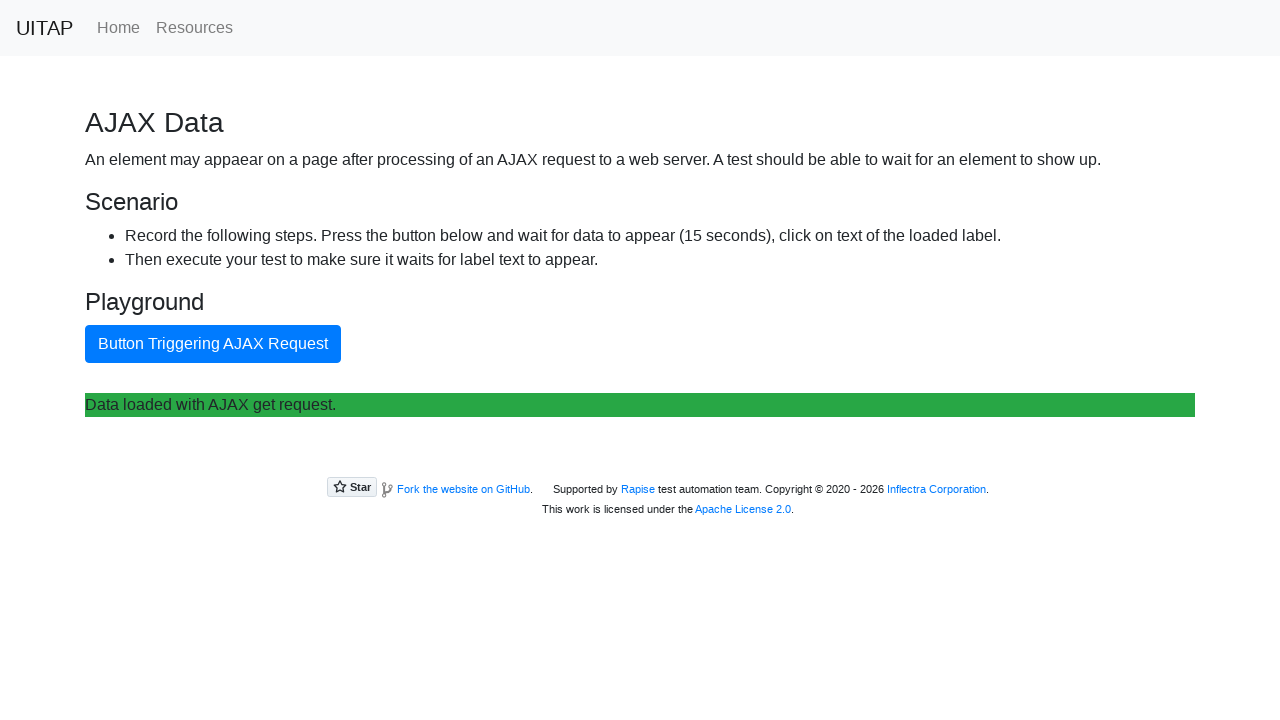

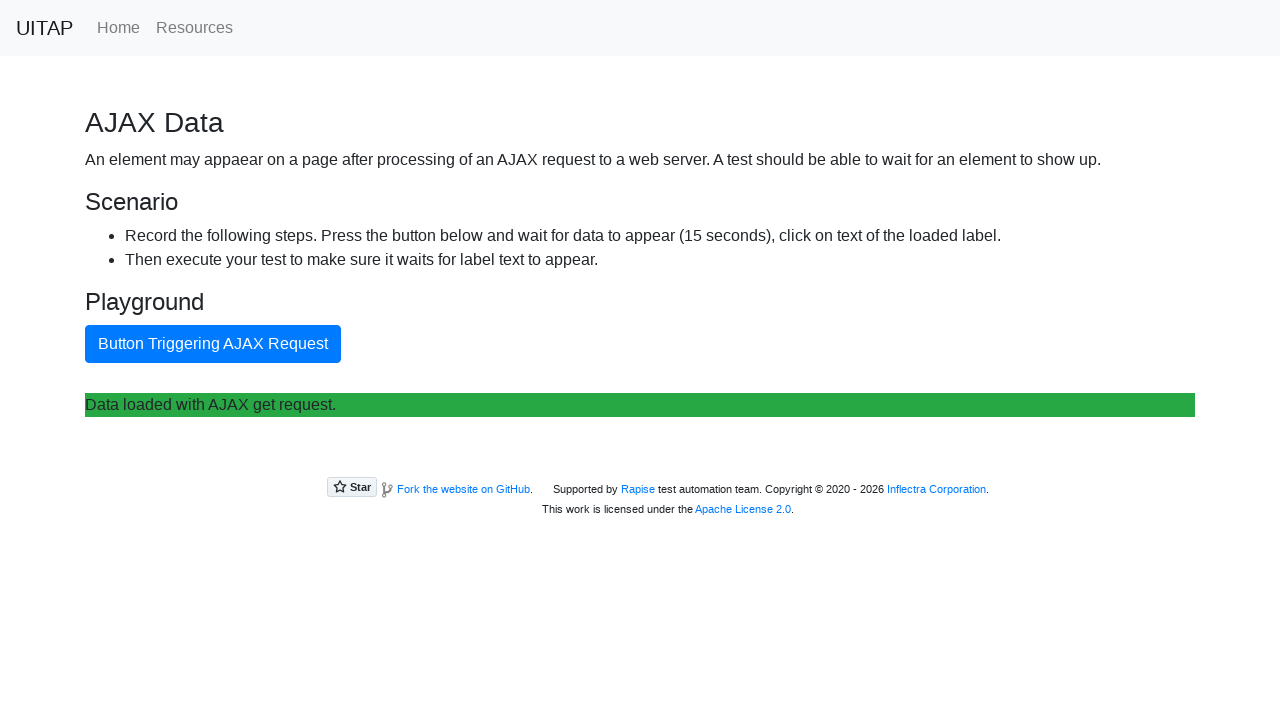